Tests the Spinner widget by navigating to its page, entering a value, and verifying it appears in a popup

Starting URL: https://jqueryui.com/demos/

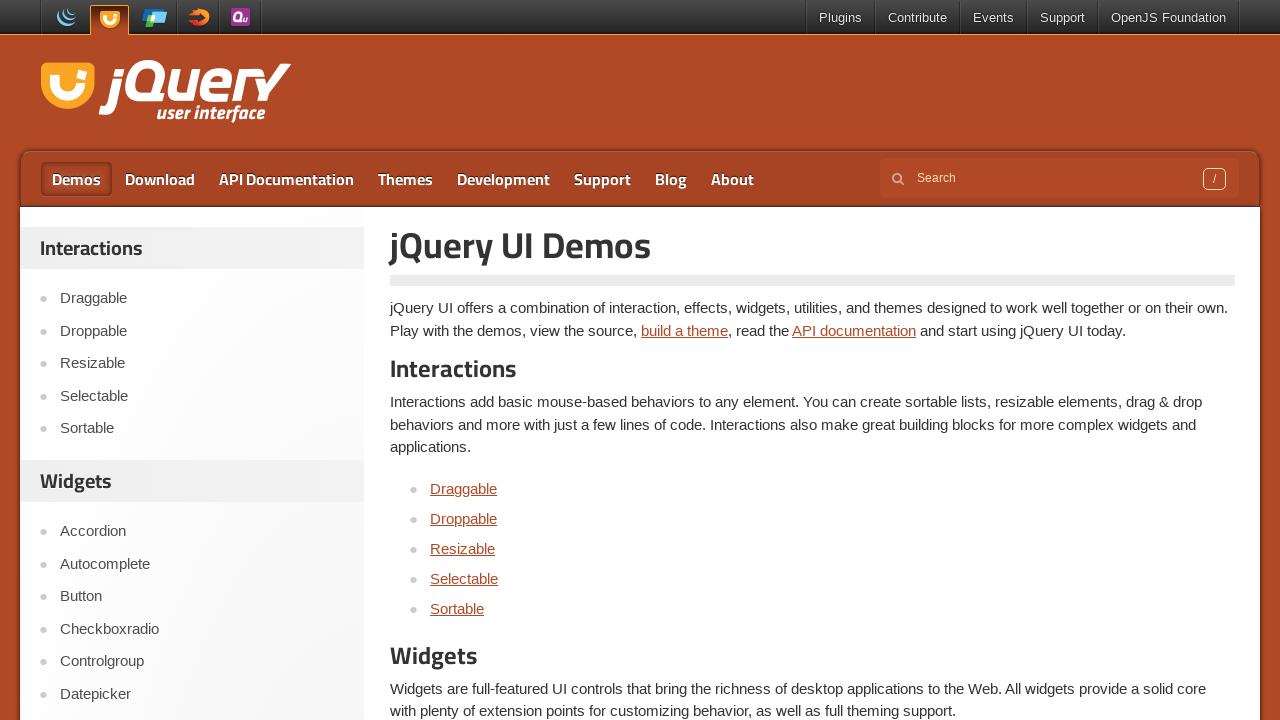

Clicked on Spinner link in the left menu at (455, 360) on a:has-text('Spinner')
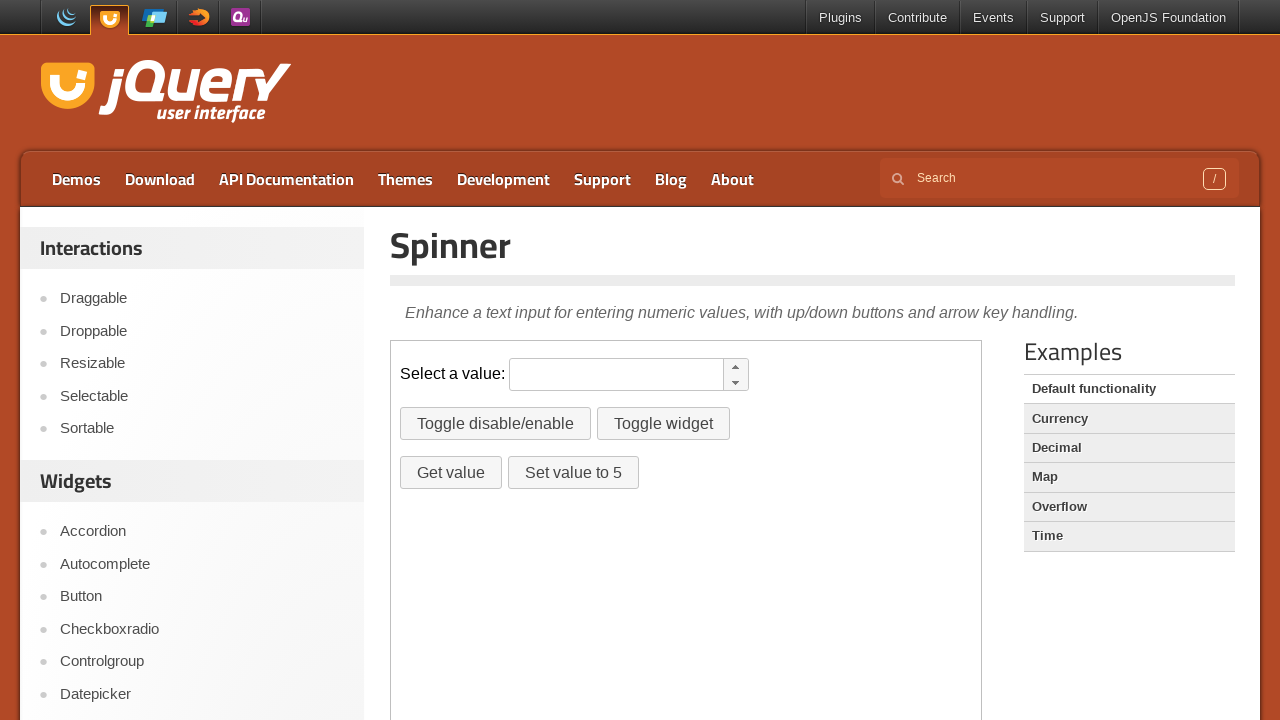

Located demo frame containing Spinner widget
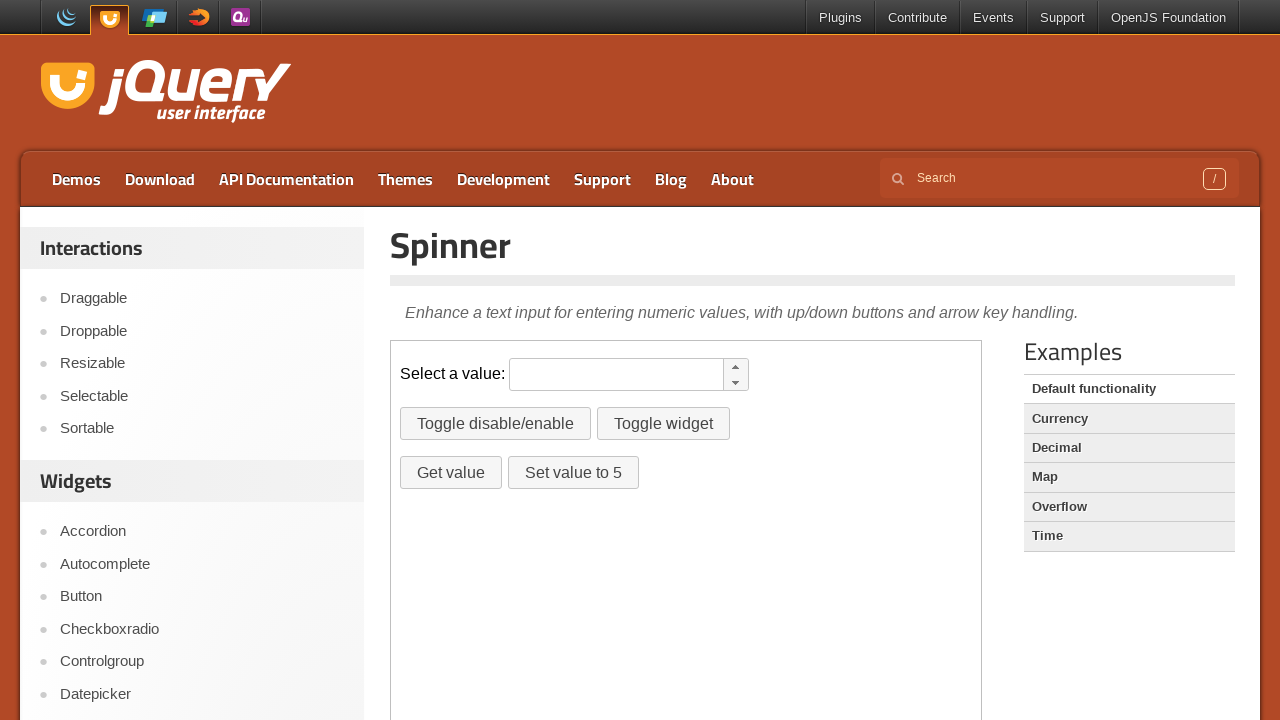

Entered value '12' in spinner input field on .demo-frame >> internal:control=enter-frame >> #spinner
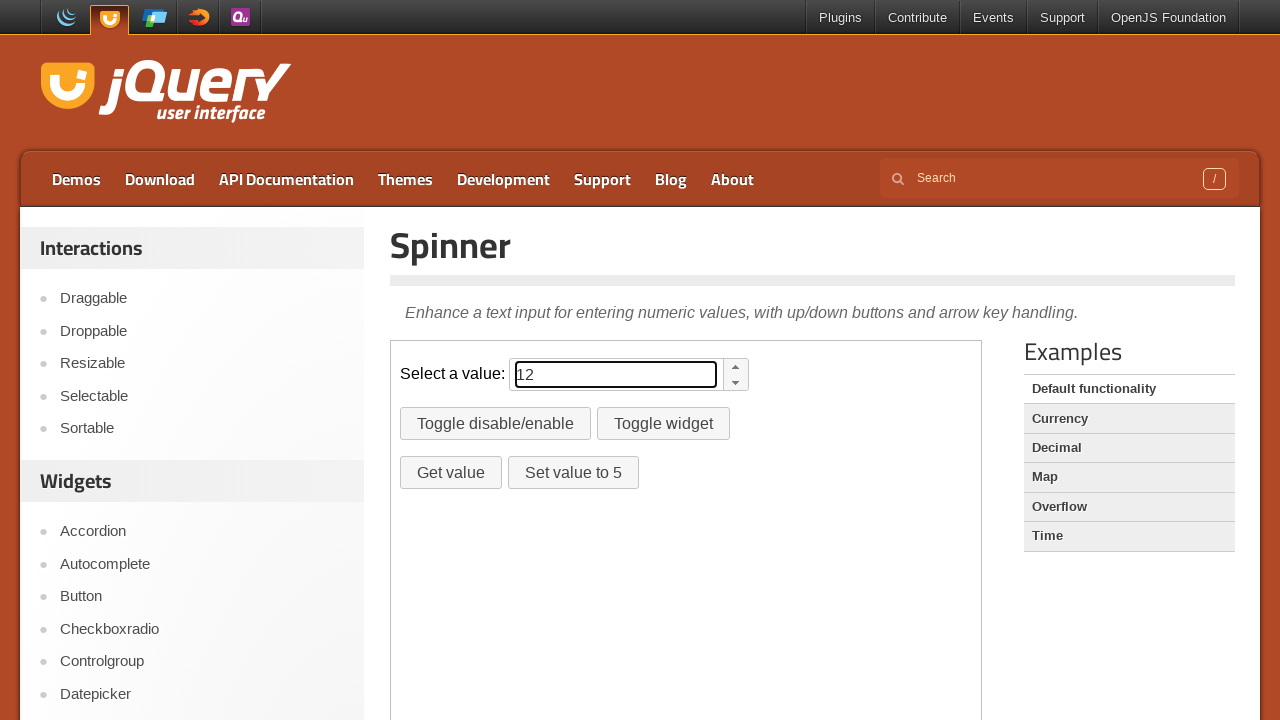

Clicked Get Value button at (451, 473) on .demo-frame >> internal:control=enter-frame >> #getvalue
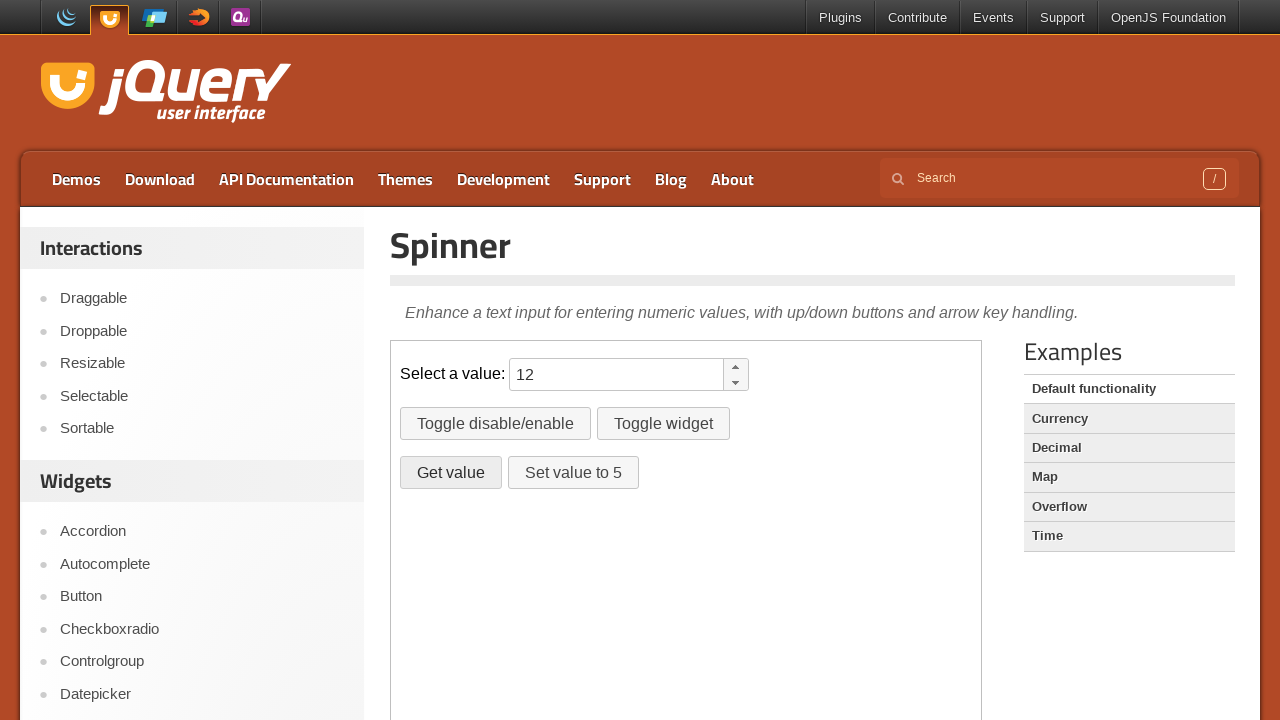

Alert dialog appeared and was accepted
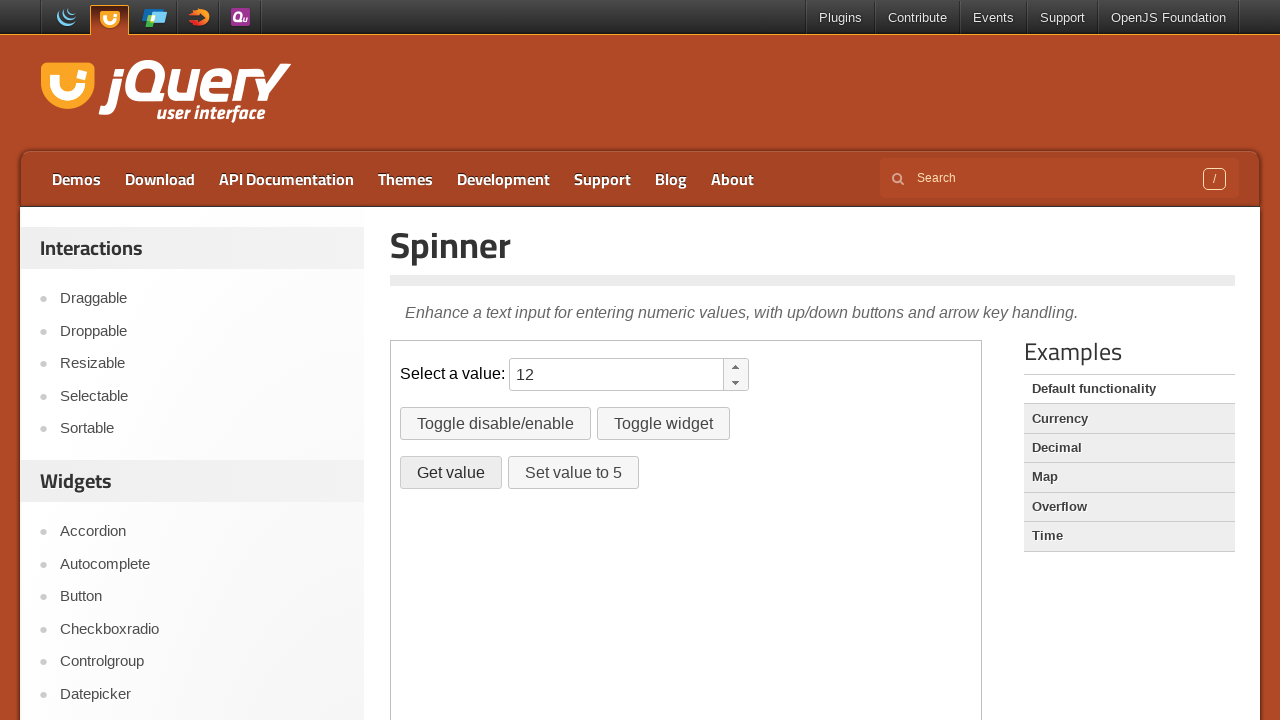

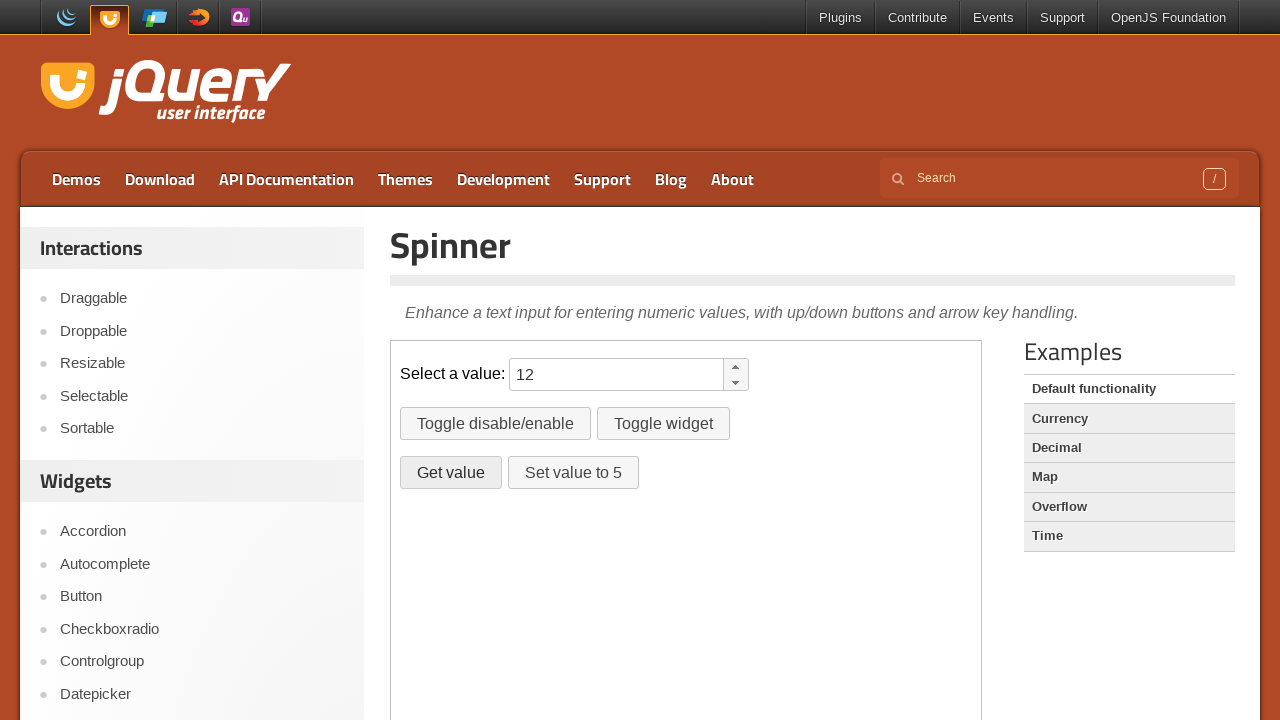